Tests drag and drop functionality by dragging elements to target locations and moving elements by specific offsets

Starting URL: https://www.leafground.com/drag.xhtml

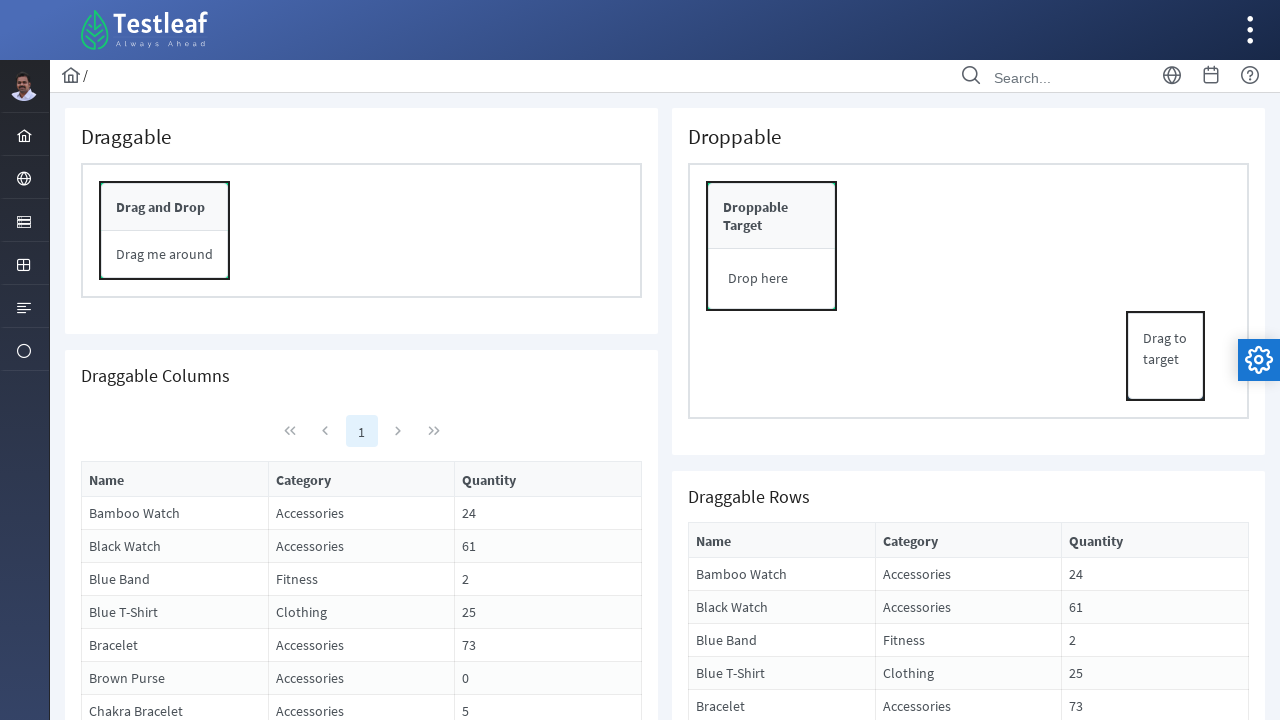

Dragged element to drop target location at (772, 279)
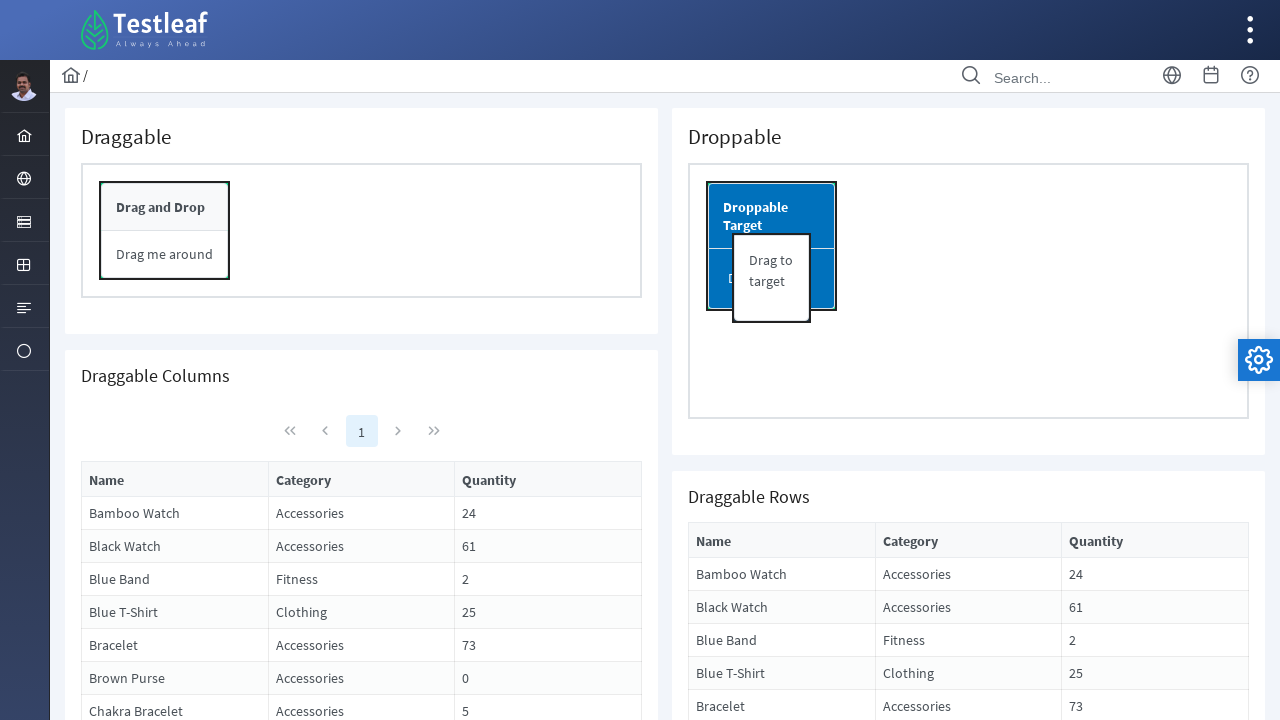

Moved mouse to center of movable element at (165, 255)
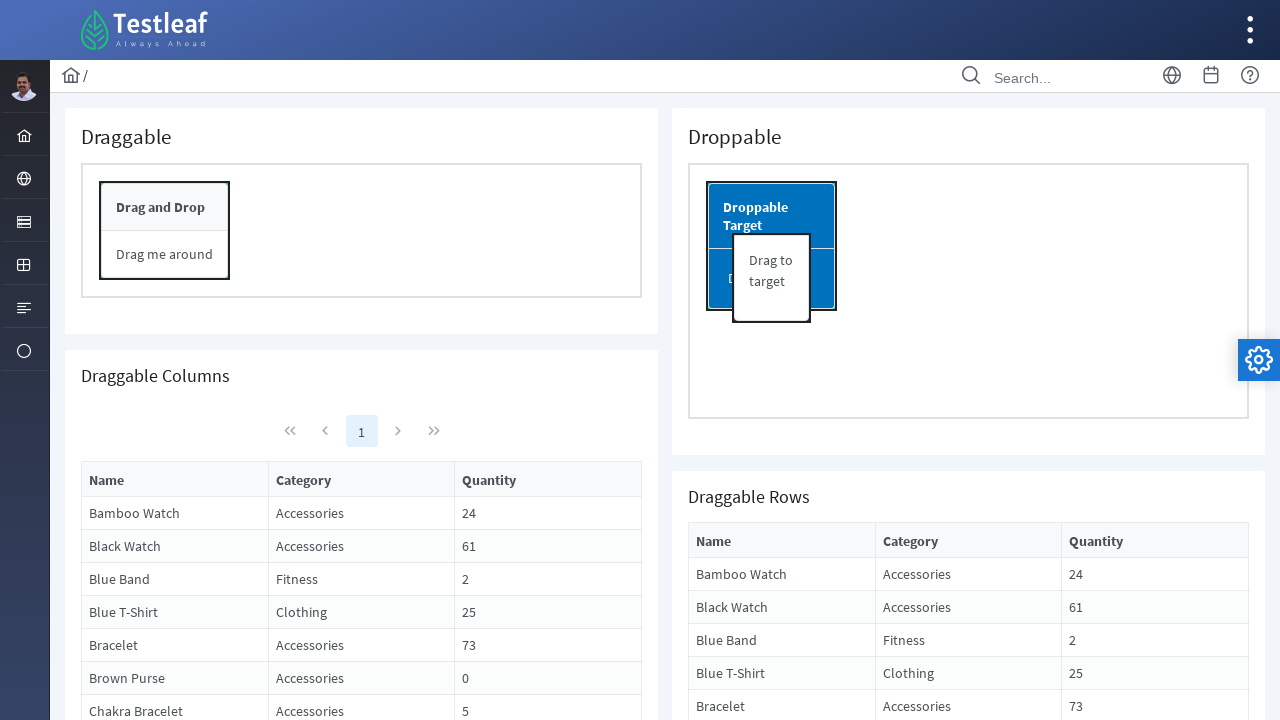

Pressed mouse button down on movable element at (165, 255)
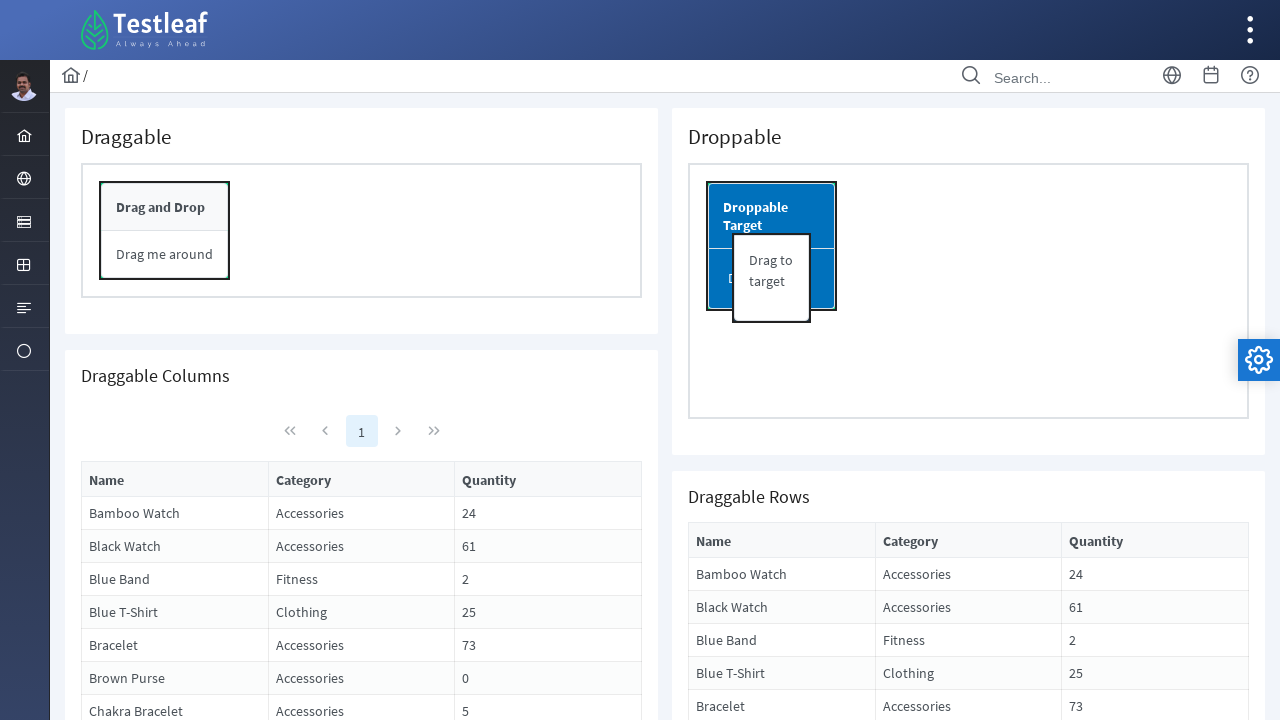

Dragged element 45px right and 80px down at (210, 335)
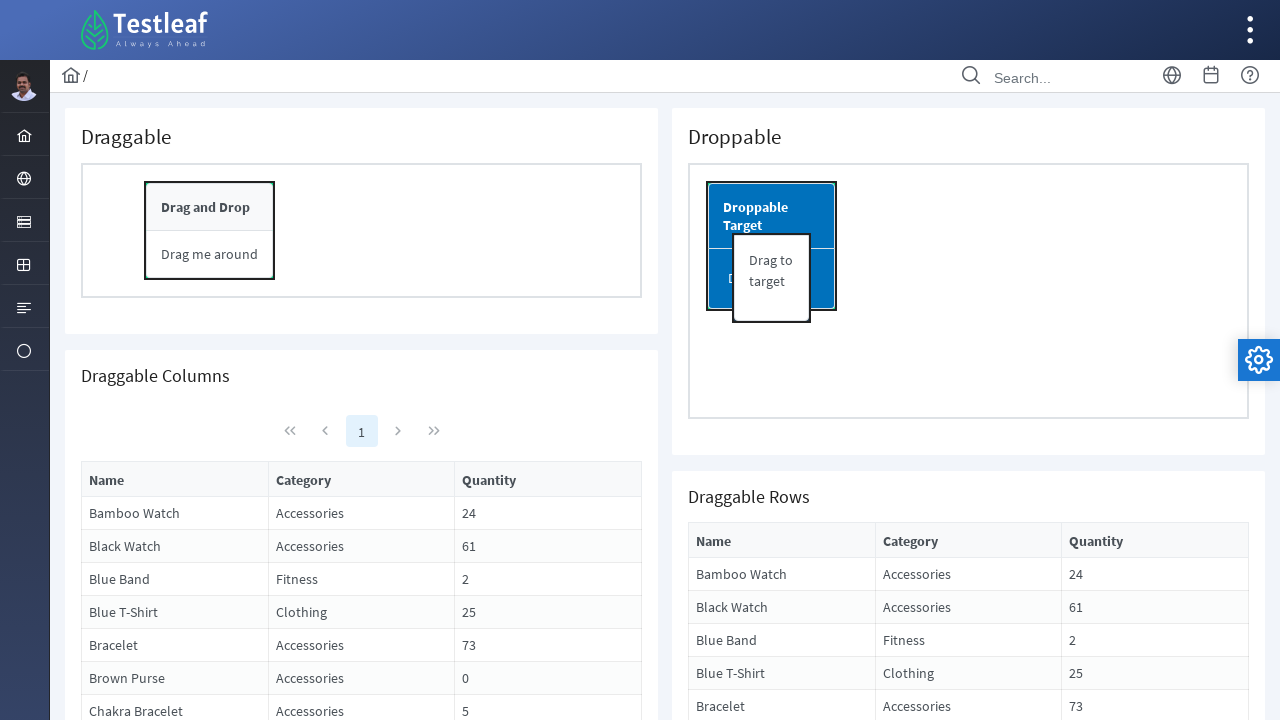

Released mouse button to complete drag operation at (210, 335)
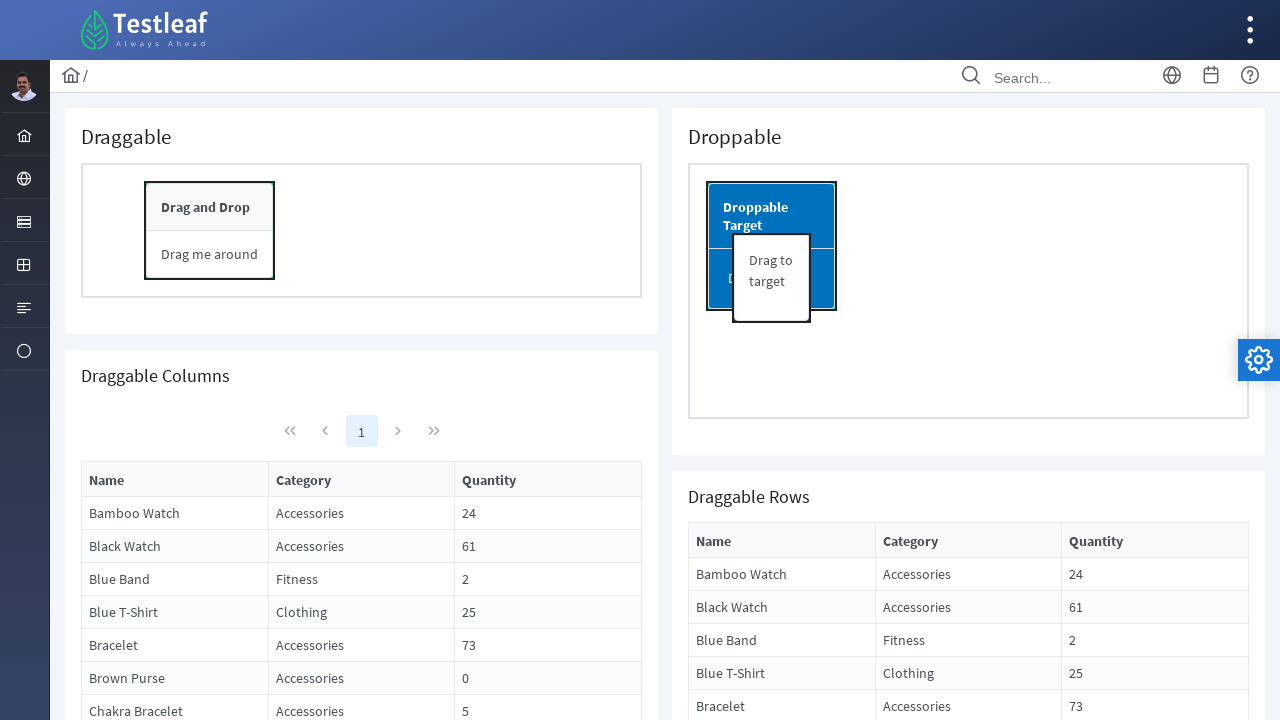

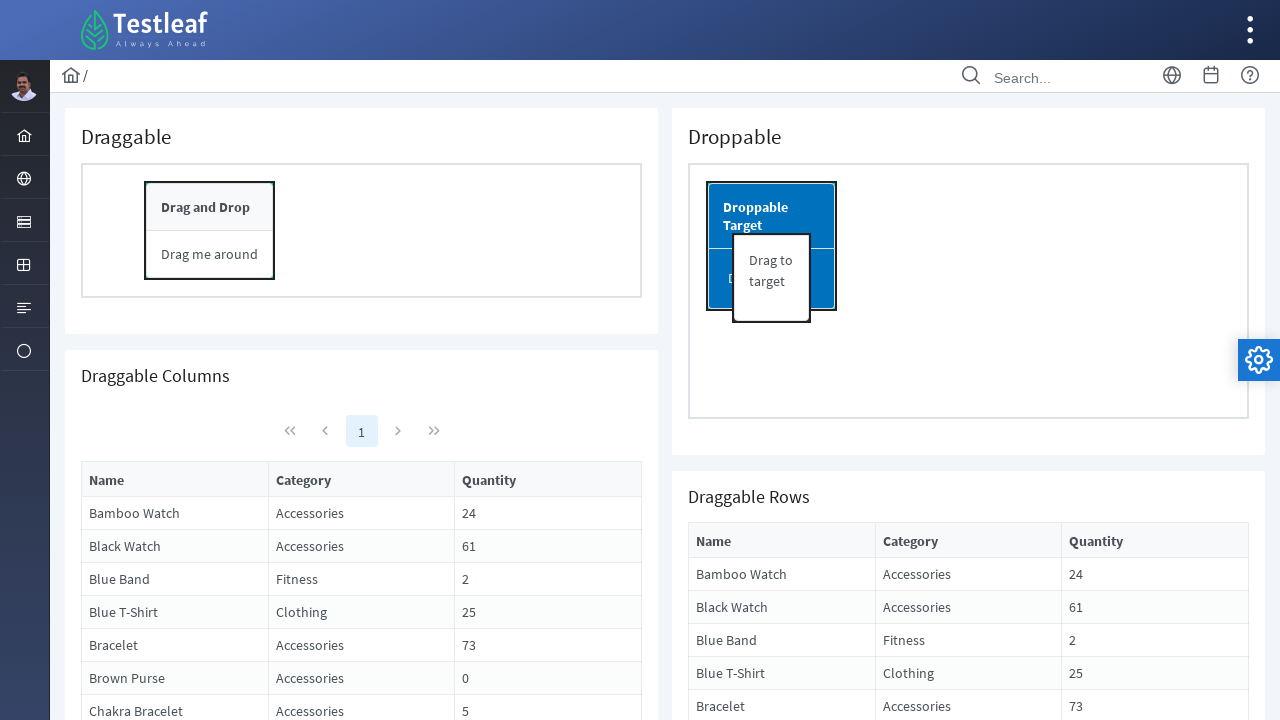